Tests that submitting an email displays a success alert message on the page

Starting URL: https://library-app.firebaseapp.com

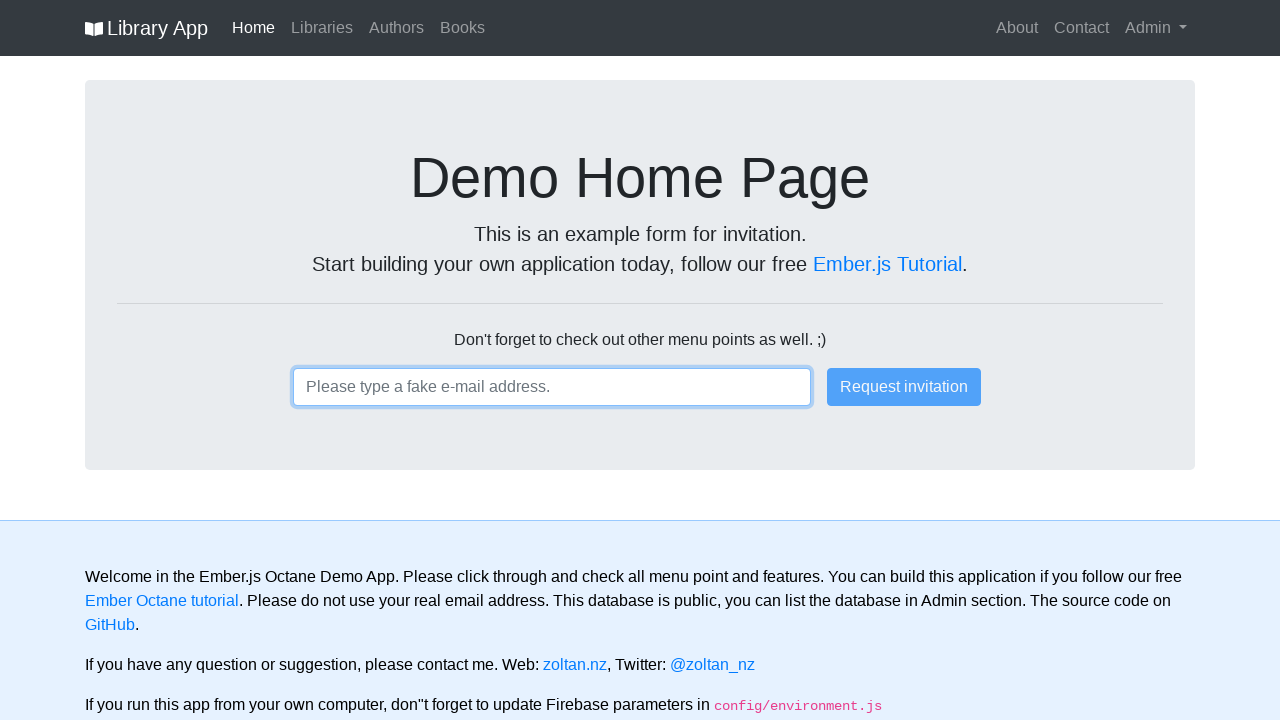

Filled email input field with 'test1@email.com' on input
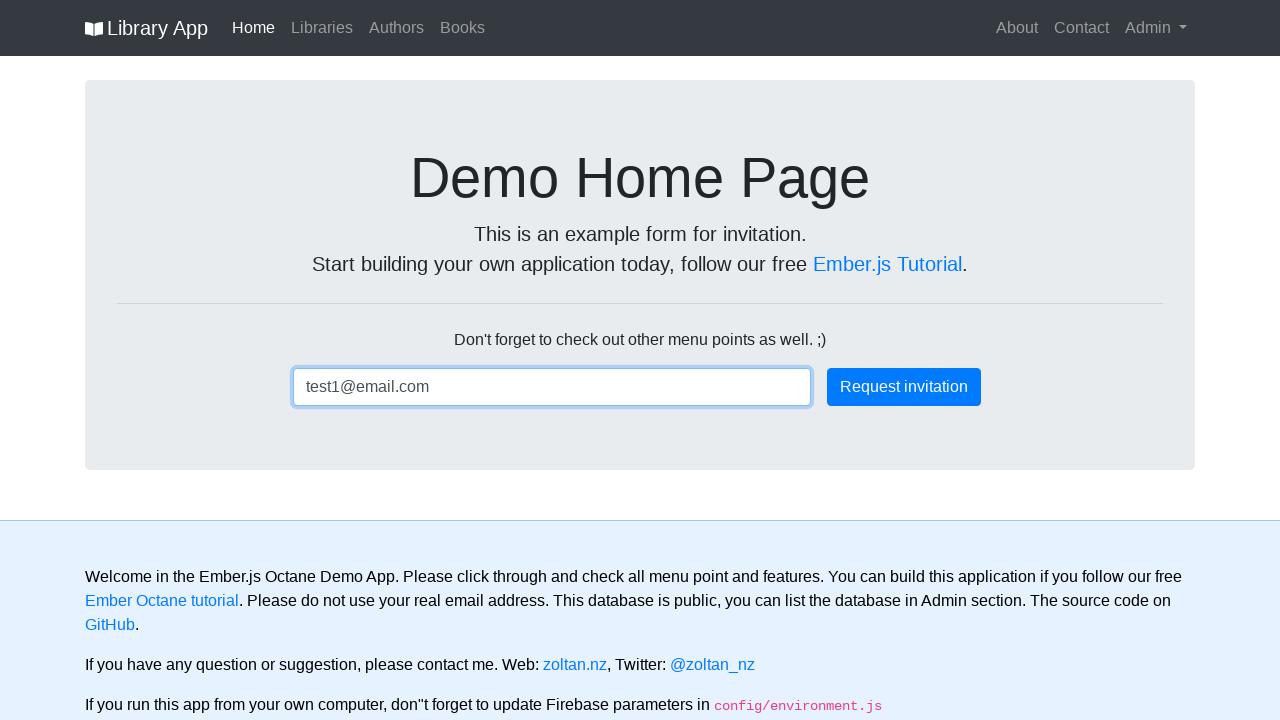

Clicked primary button to submit email at (904, 387) on .btn-primary
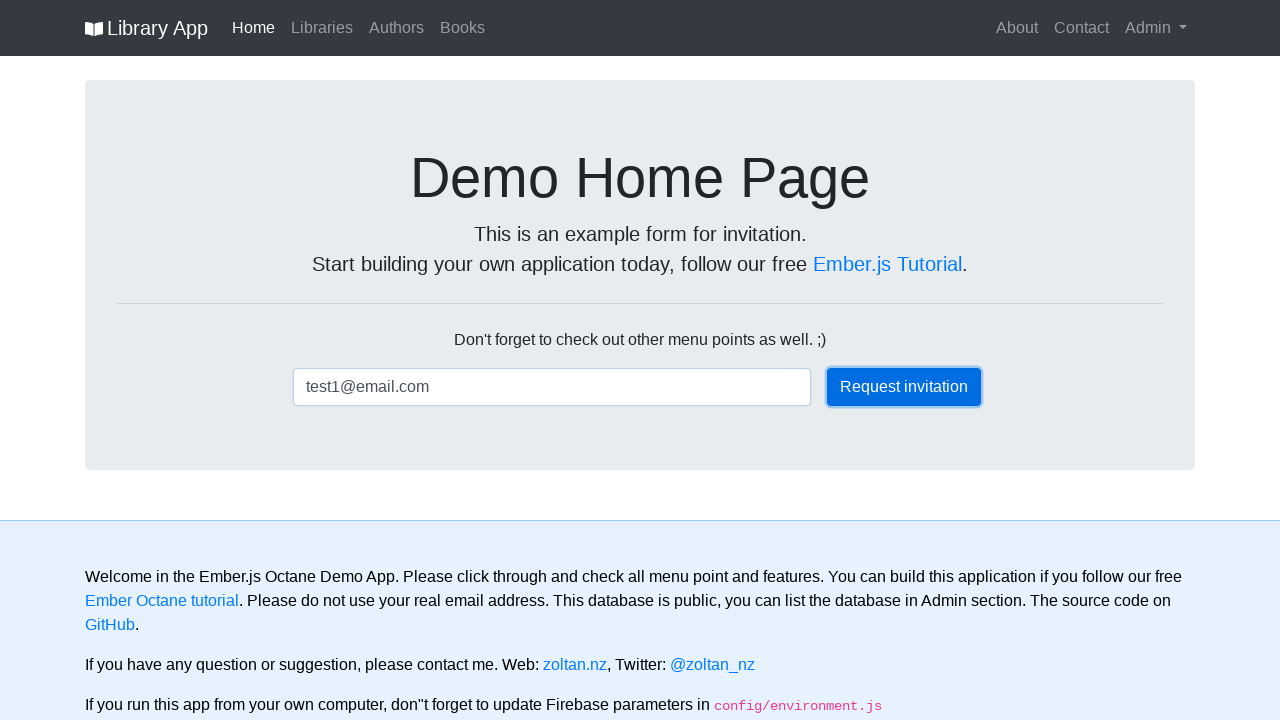

Success alert message appeared on the page
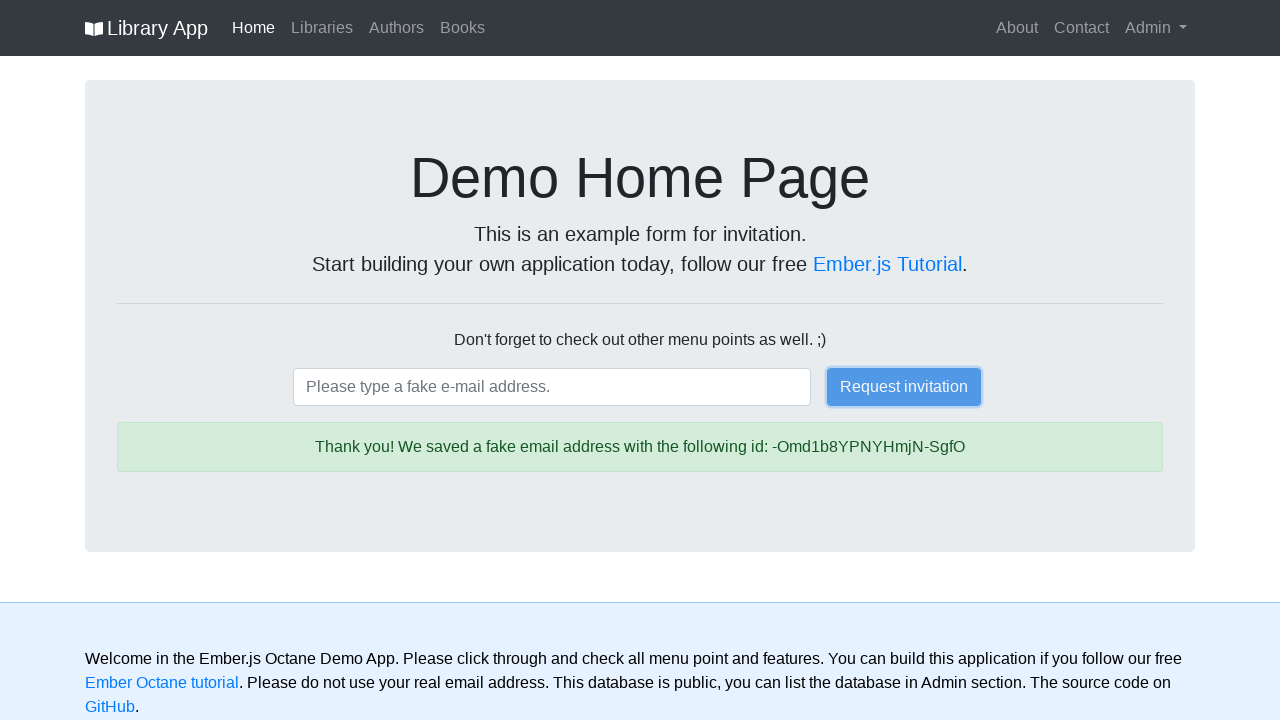

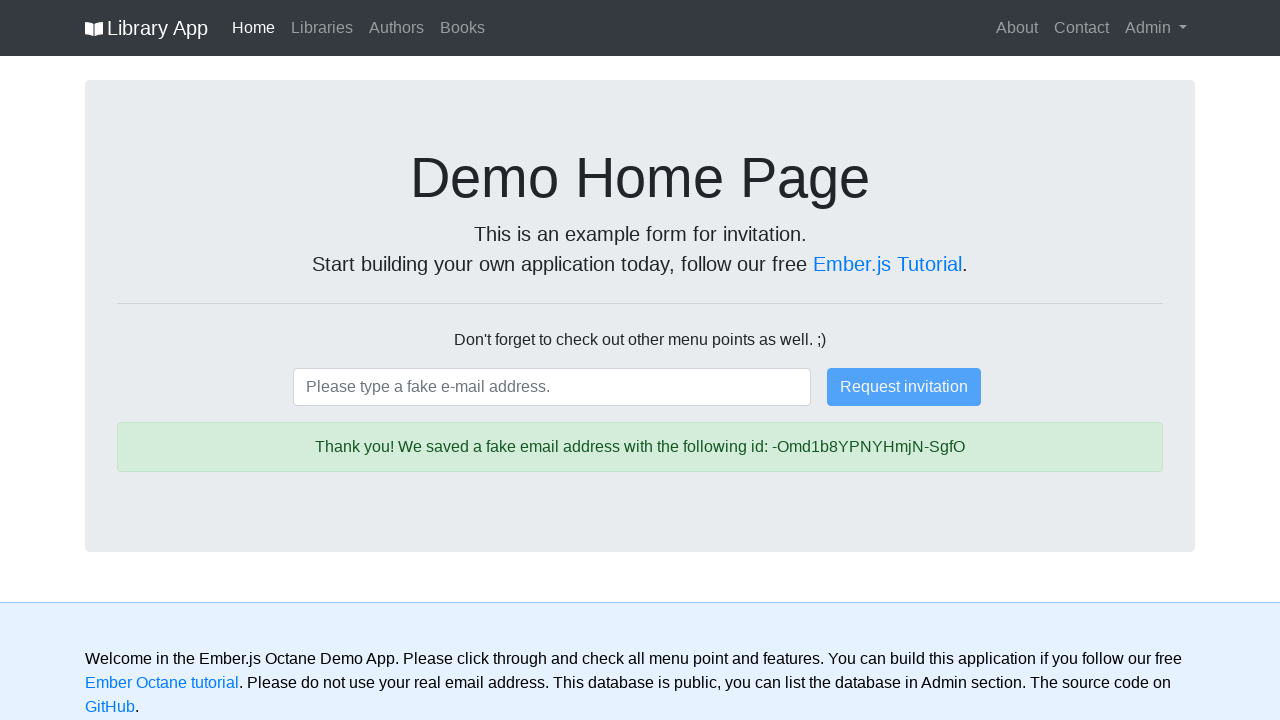